Tests checkbox and radio button interactions by selecting specific day checkboxes (Monday and Friday) and selecting the female gender radio button

Starting URL: https://testautomationpractice.blogspot.com/

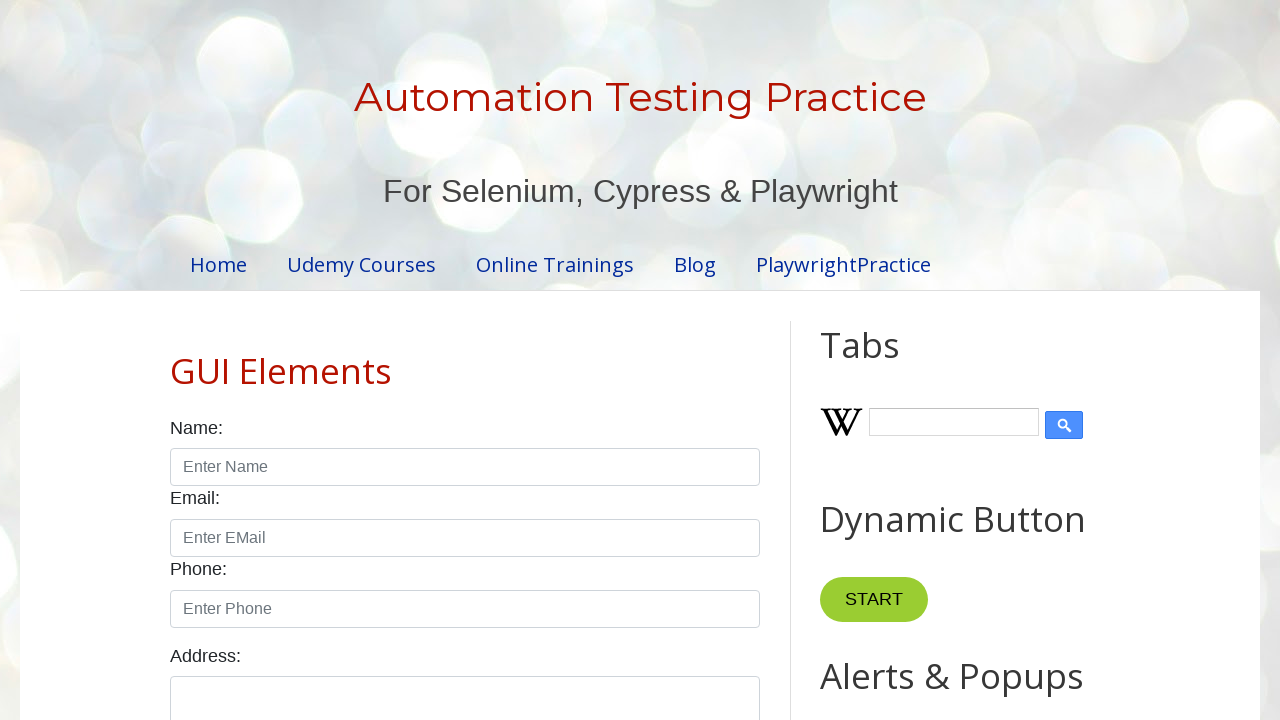

Located all day checkbox elements
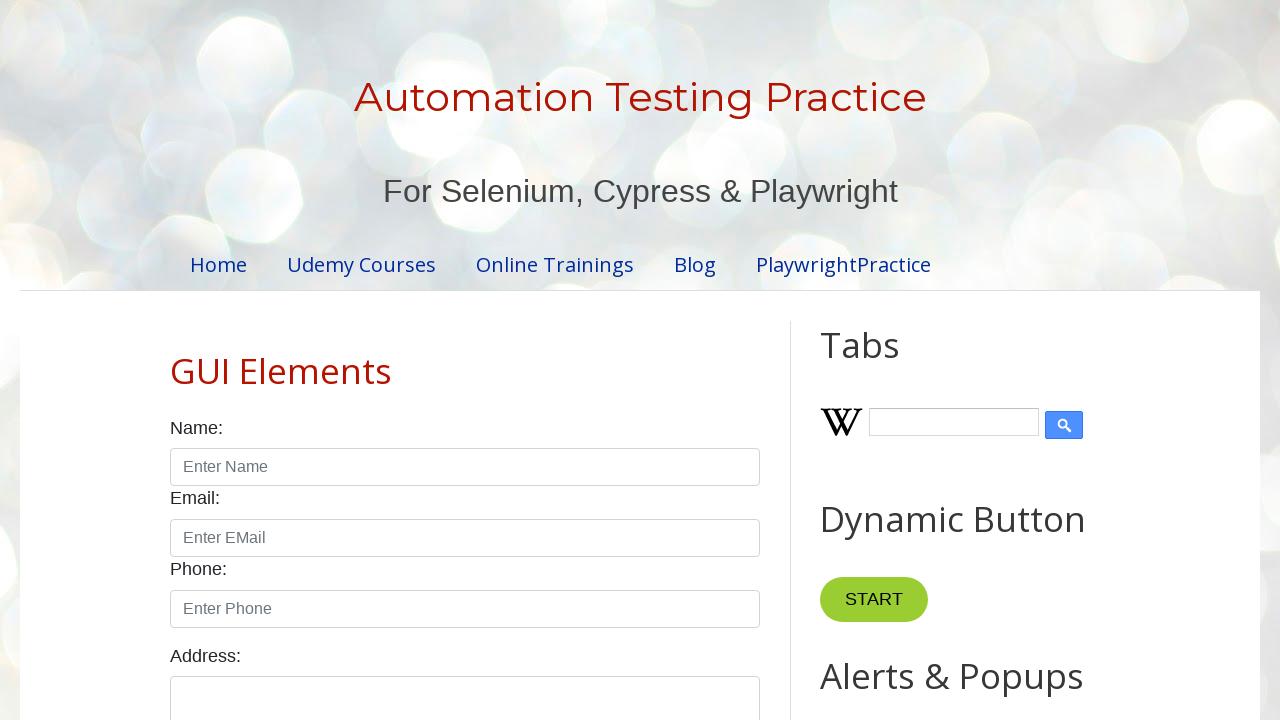

Clicked Monday checkbox at (272, 360) on #monday
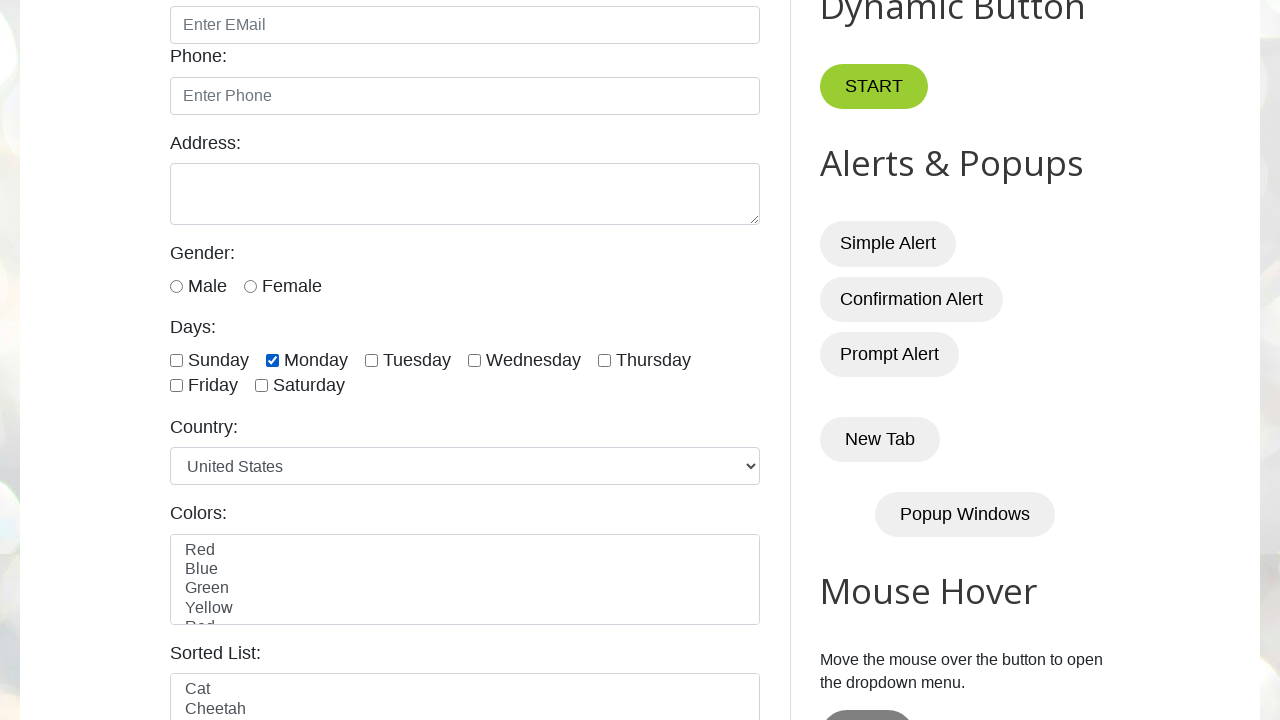

Clicked Friday checkbox at (176, 386) on #friday
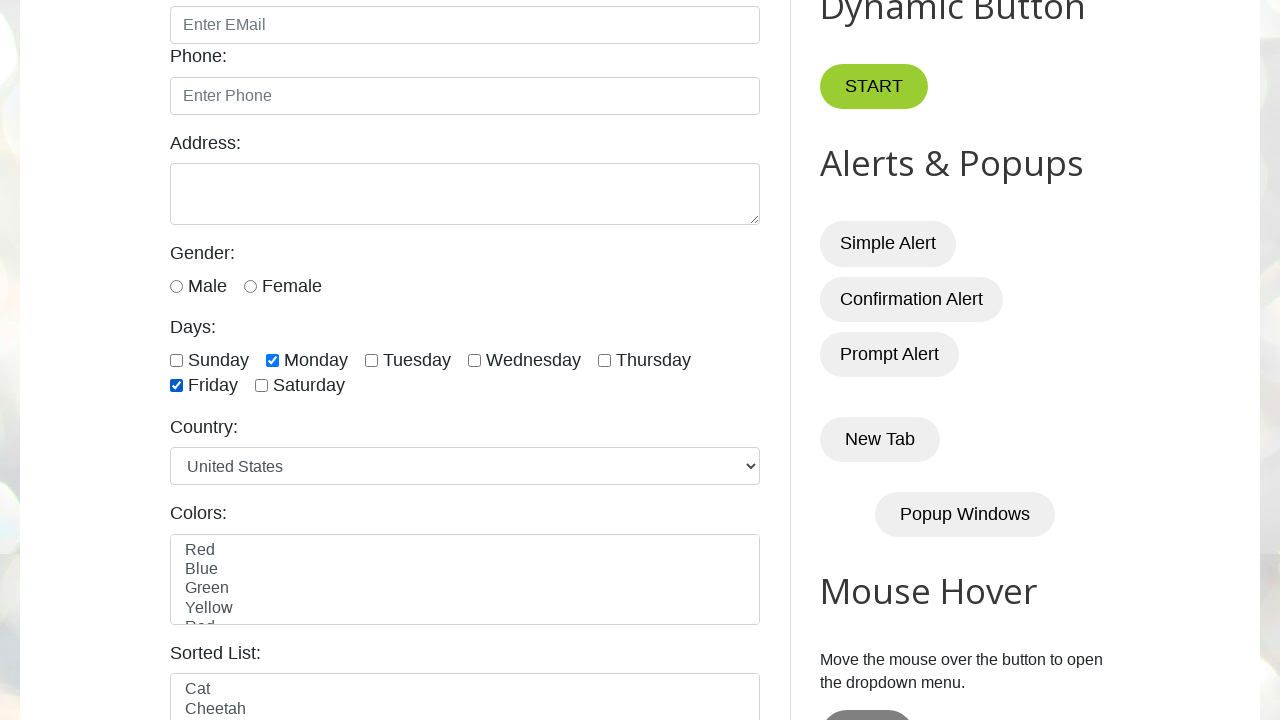

Located female gender radio button
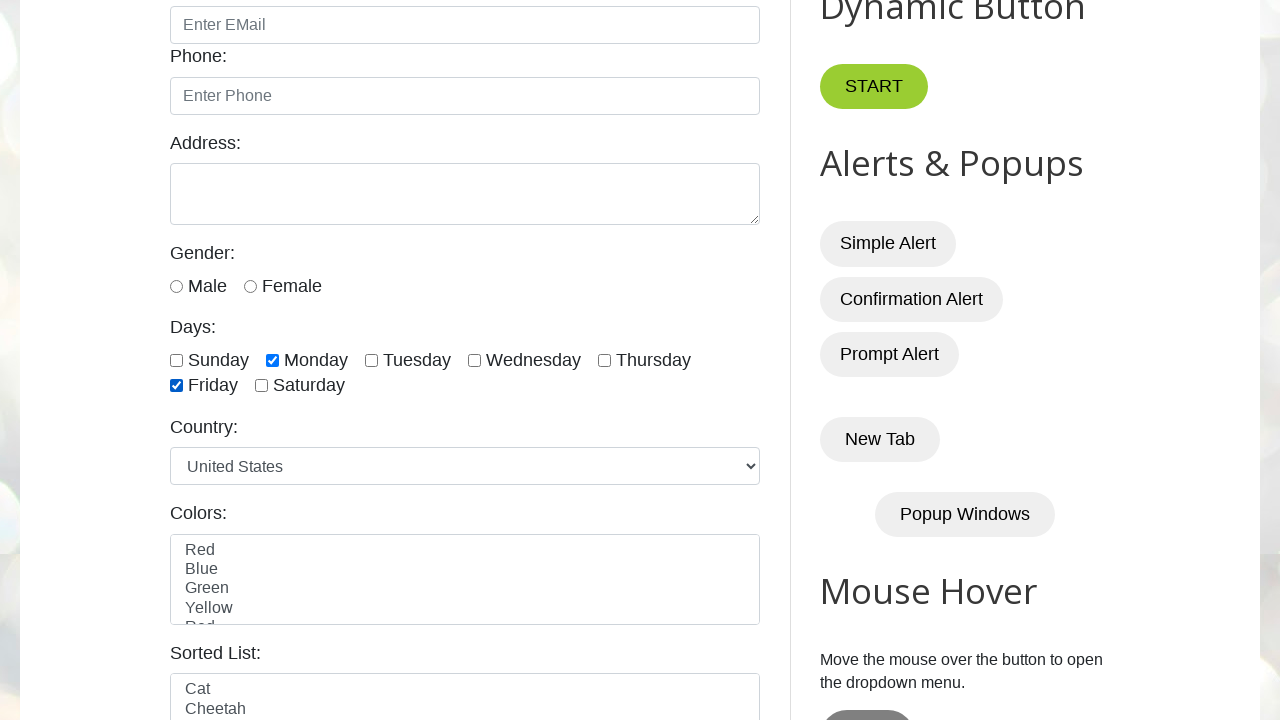

Clicked female gender radio button to select it at (250, 286) on #female
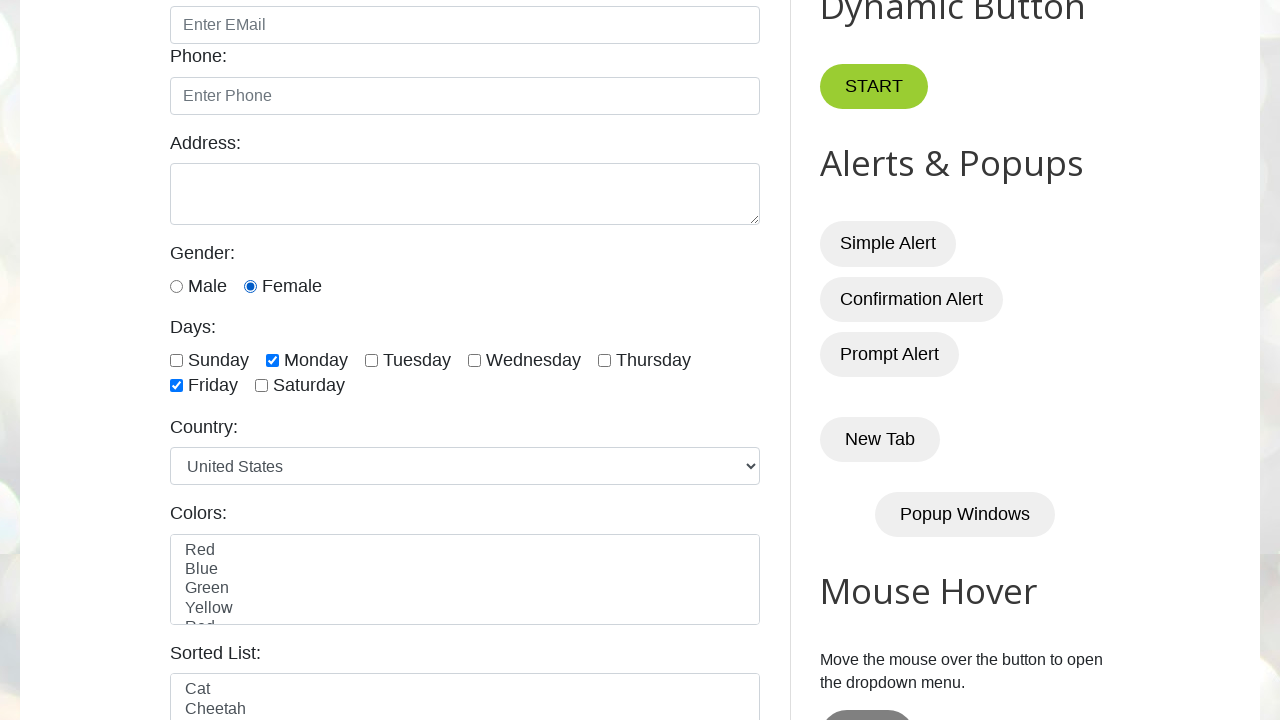

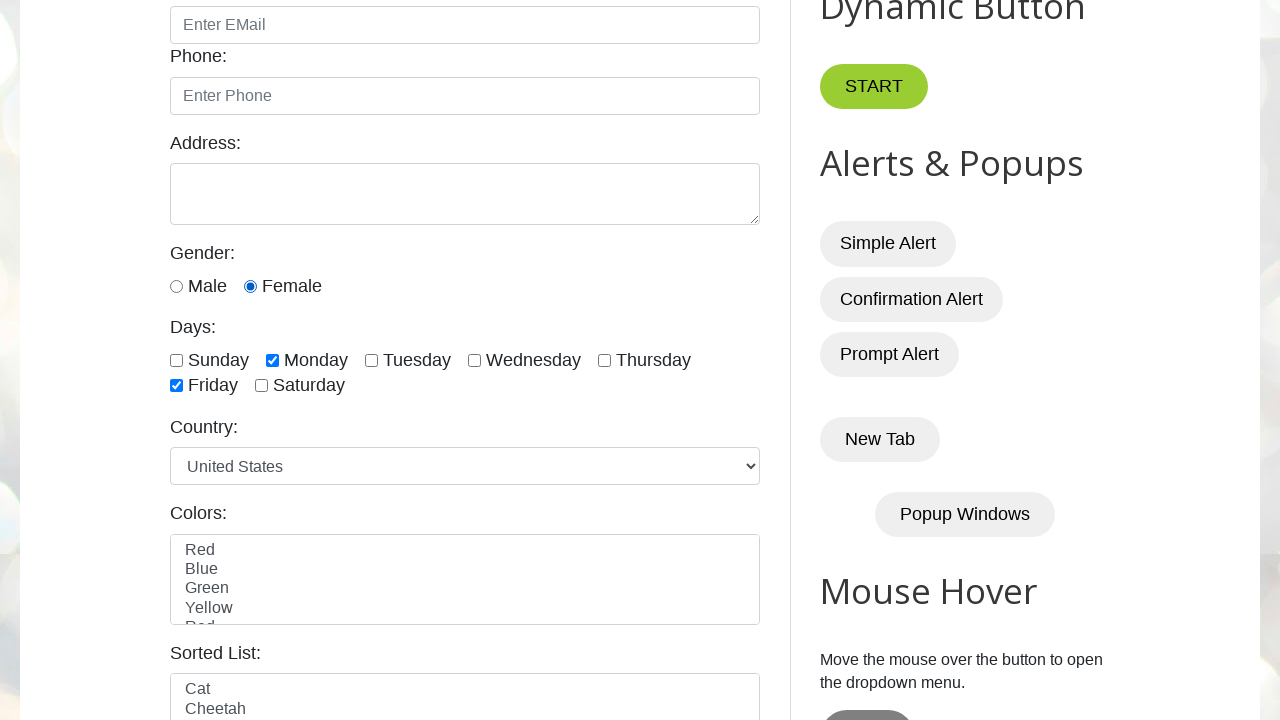